Tests checkbox functionality, radio button selection for trip type, and passenger count increment on a flight booking practice page. Verifies that the senior citizen checkbox can be selected, trip type changes enable/disable elements, and adult passenger count can be increased.

Starting URL: https://rahulshettyacademy.com/dropdownsPractise/

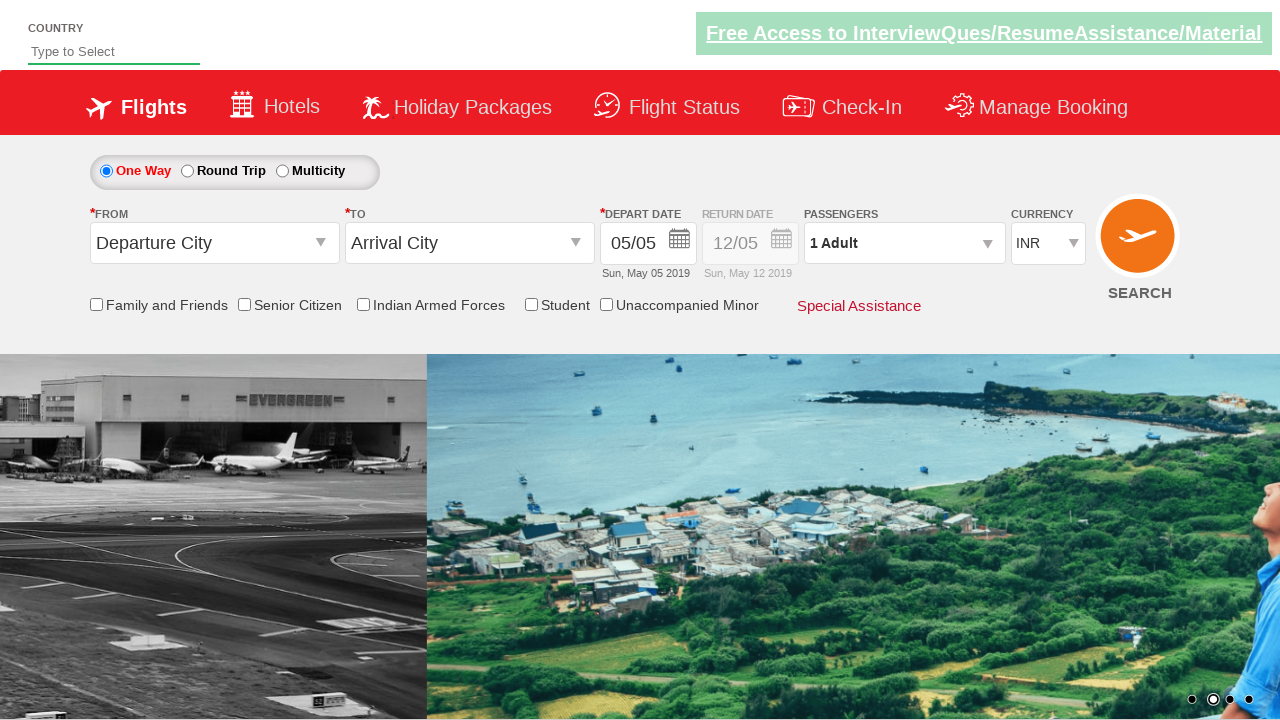

Clicked senior citizen discount checkbox at (244, 304) on input[id='ctl00_mainContent_chk_SeniorCitizenDiscount']
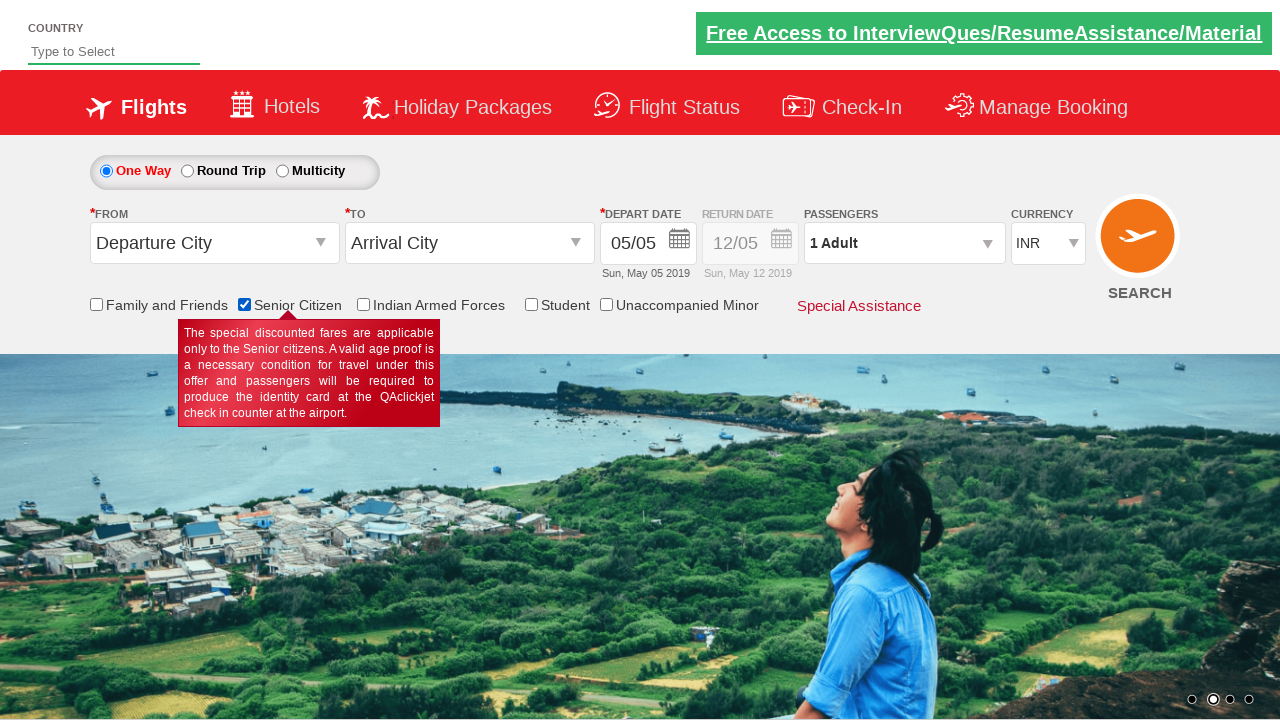

Verified senior citizen checkbox is selected
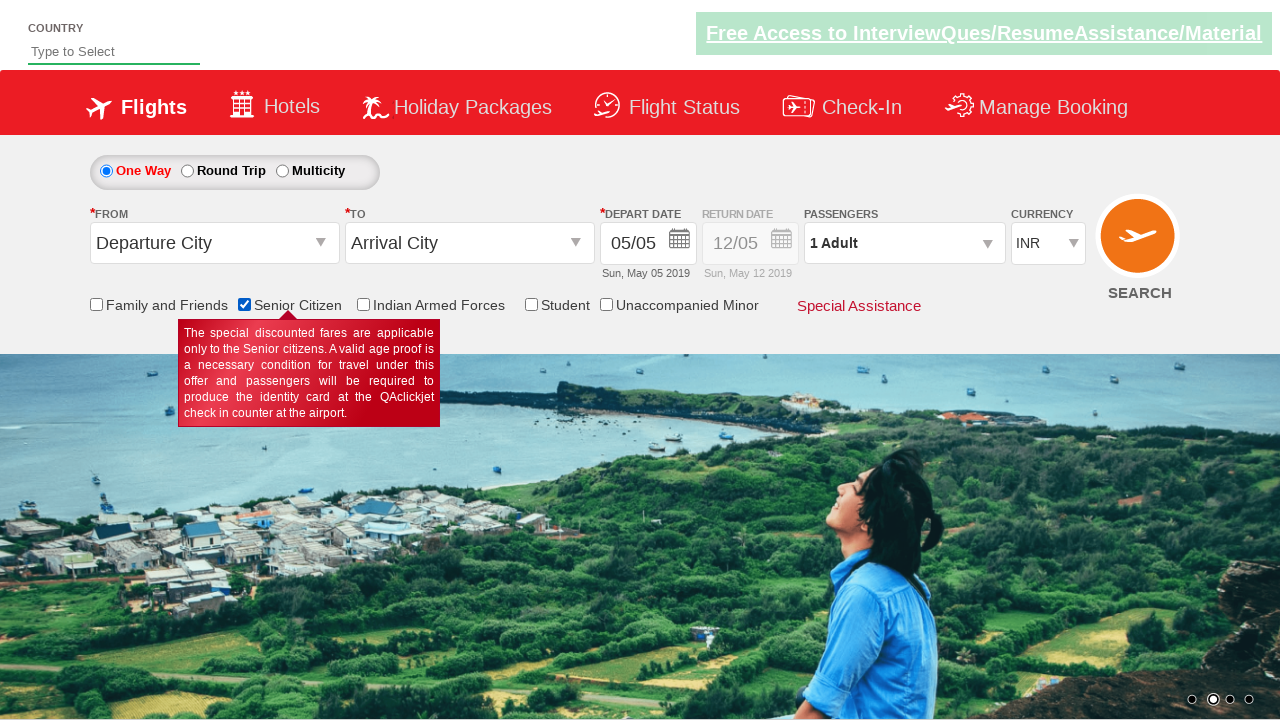

Clicked round trip radio button at (187, 171) on #ctl00_mainContent_rbtnl_Trip_1
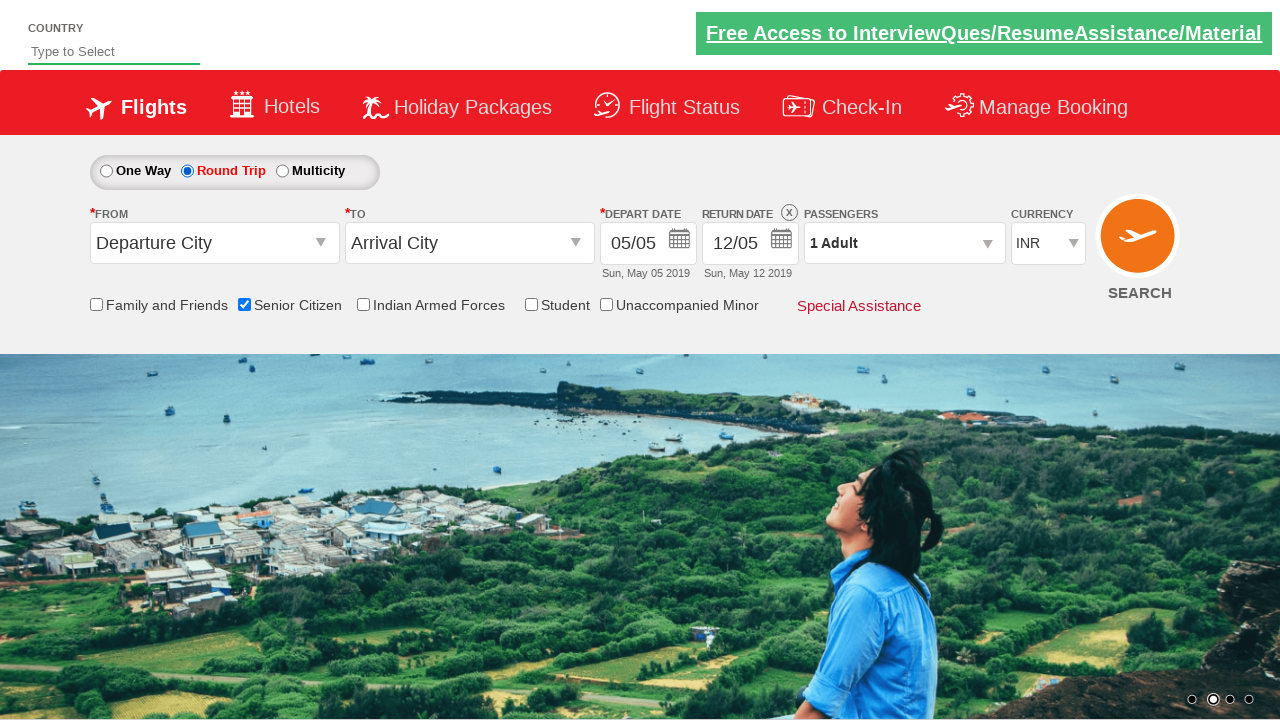

Clicked passenger info dropdown at (904, 243) on #divpaxinfo
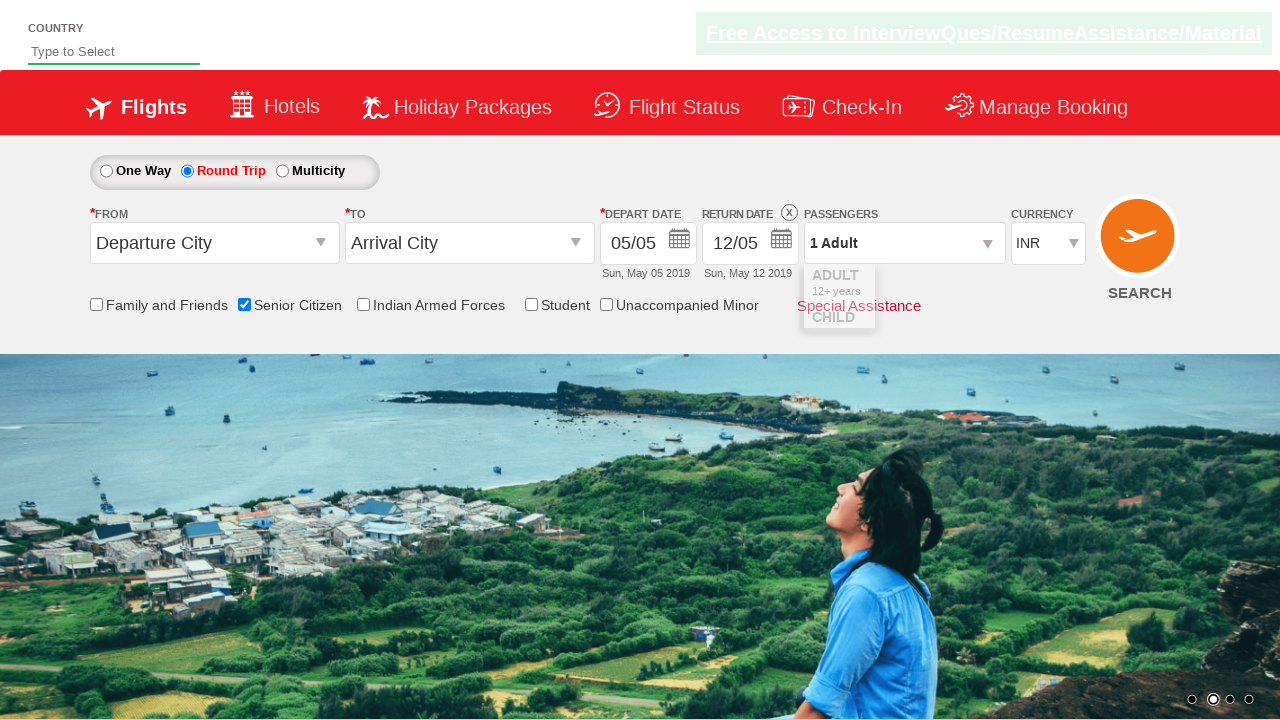

Waited for dropdown to be visible
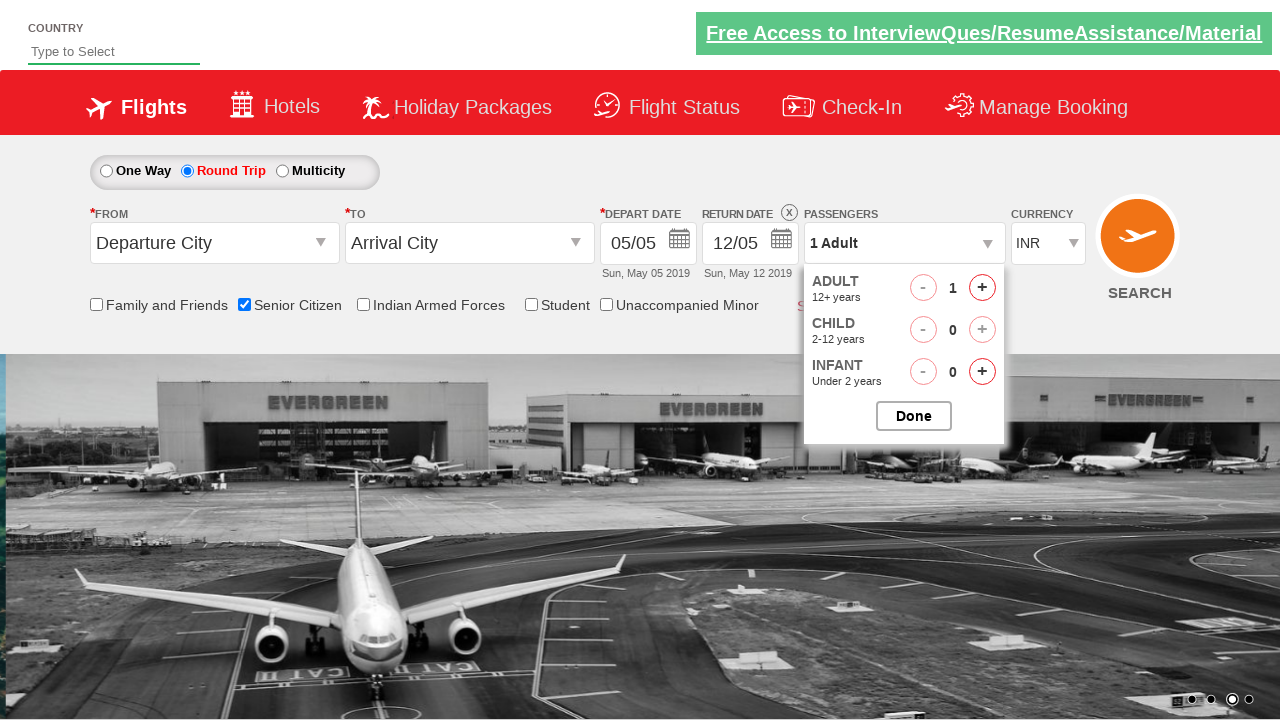

Clicked increment adult button (iteration 1 of 4) at (982, 288) on #hrefIncAdt
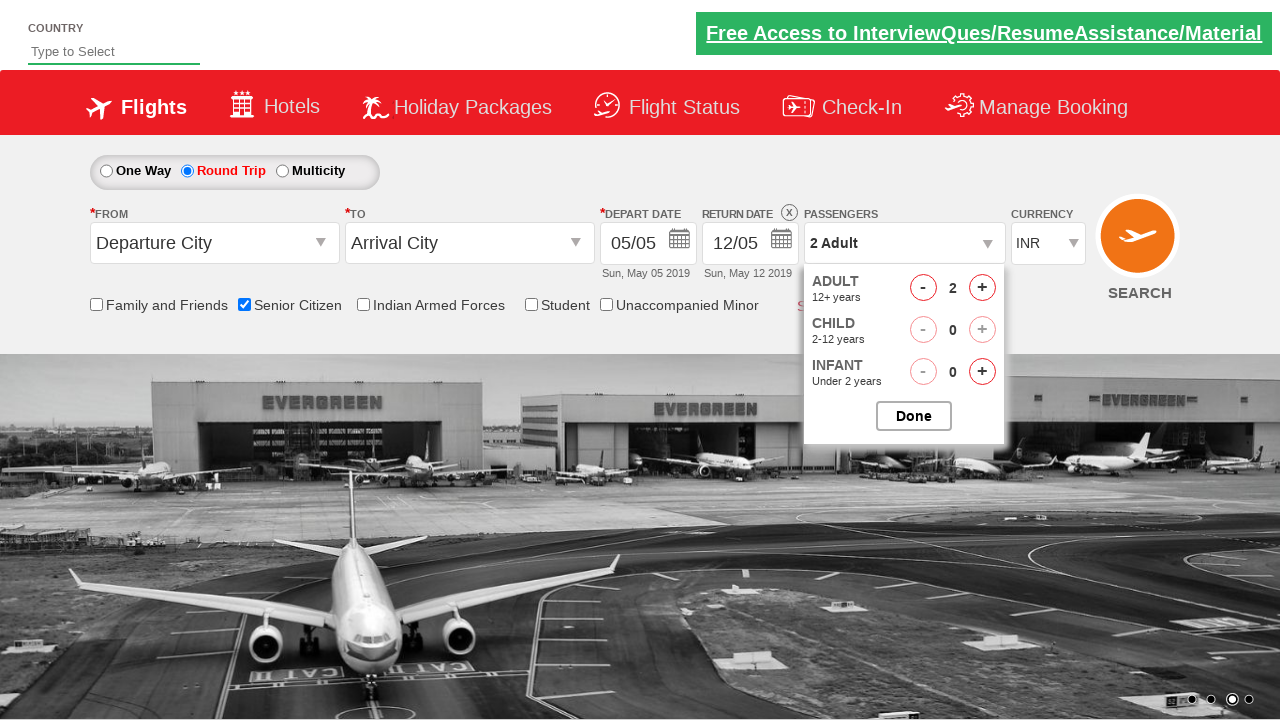

Clicked increment adult button (iteration 2 of 4) at (982, 288) on #hrefIncAdt
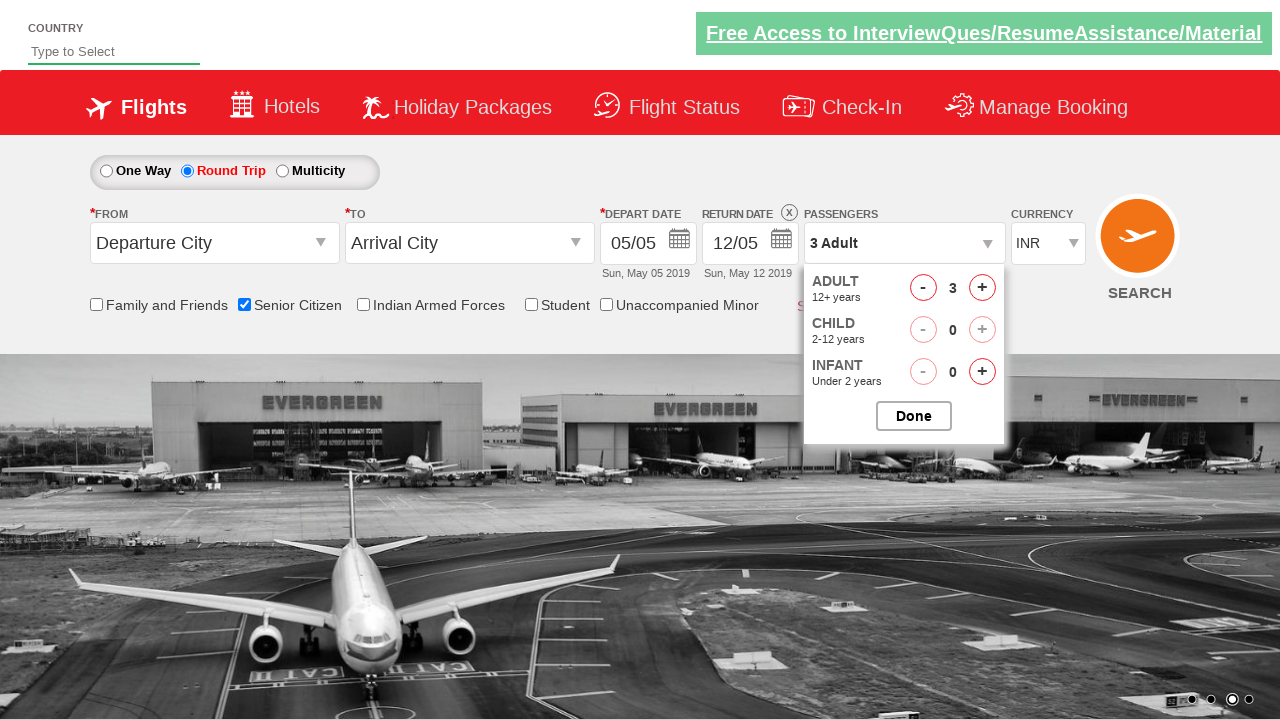

Clicked increment adult button (iteration 3 of 4) at (982, 288) on #hrefIncAdt
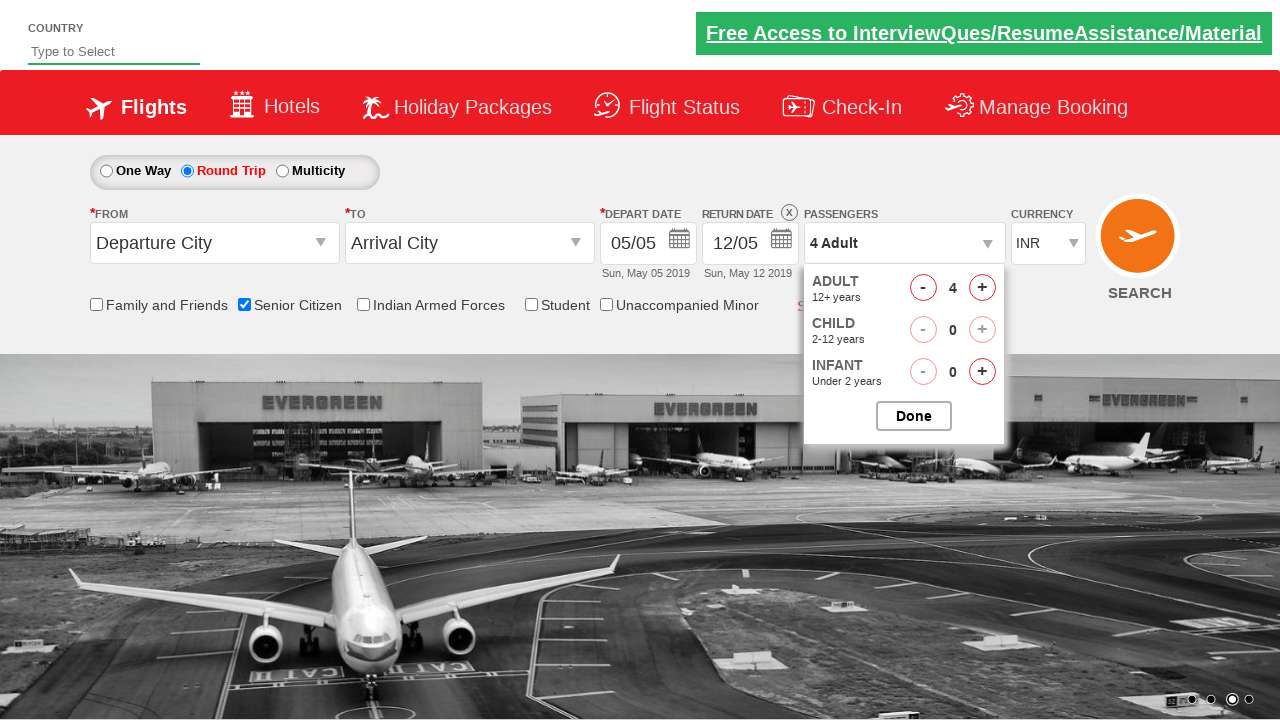

Clicked increment adult button (iteration 4 of 4) at (982, 288) on #hrefIncAdt
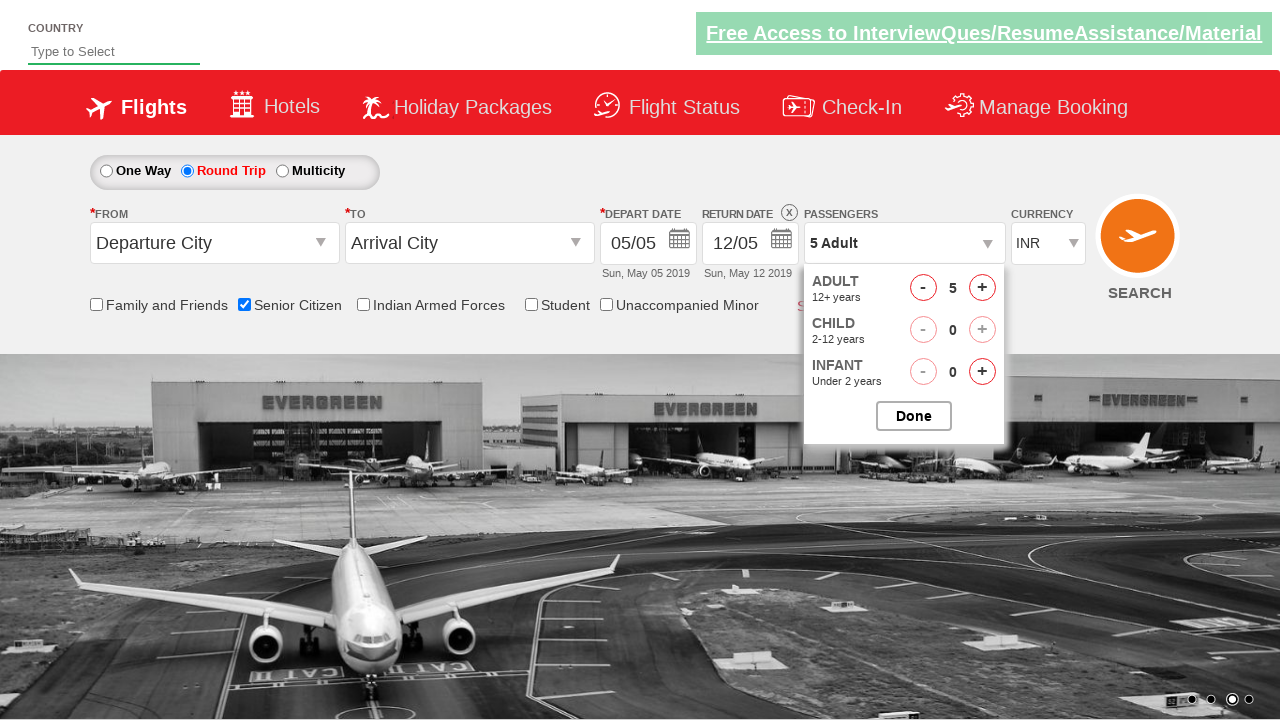

Closed passenger options at (914, 416) on #btnclosepaxoption
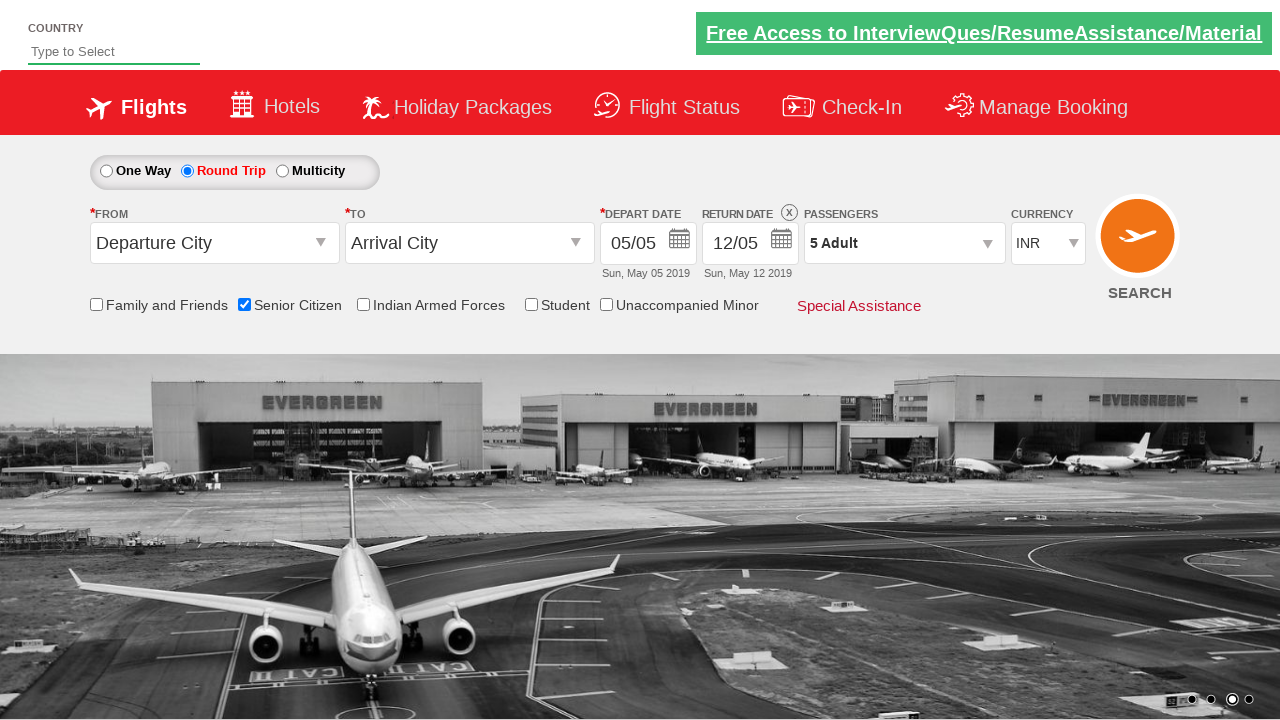

Verified passenger count shows '5 Adult'
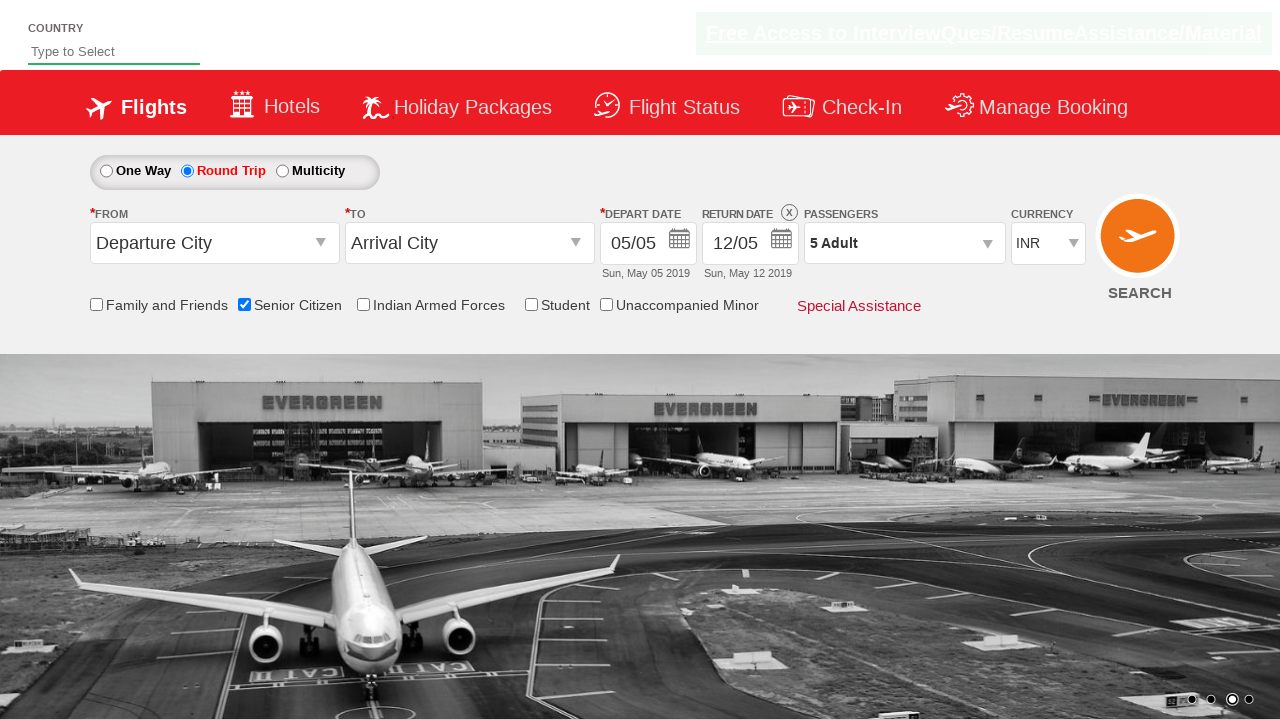

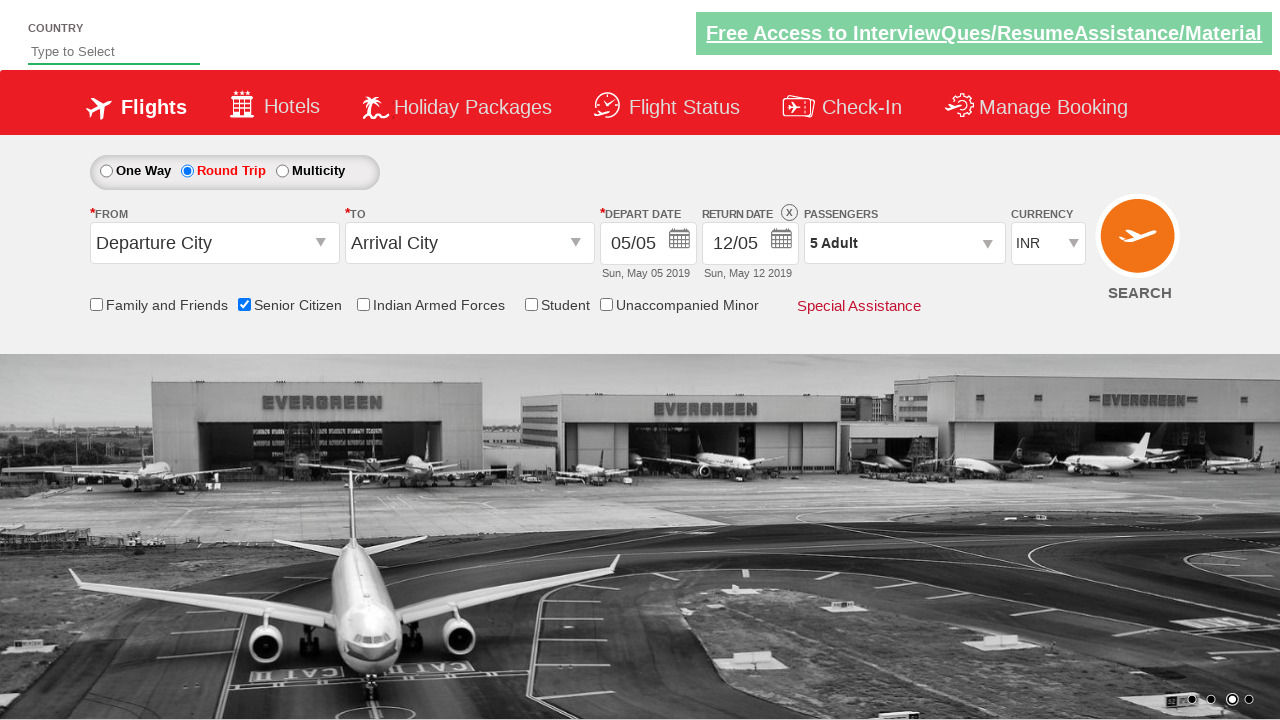